Tests right-click (context menu) functionality by performing a context click on the Downloads link on the Selenium homepage

Starting URL: https://www.selenium.dev

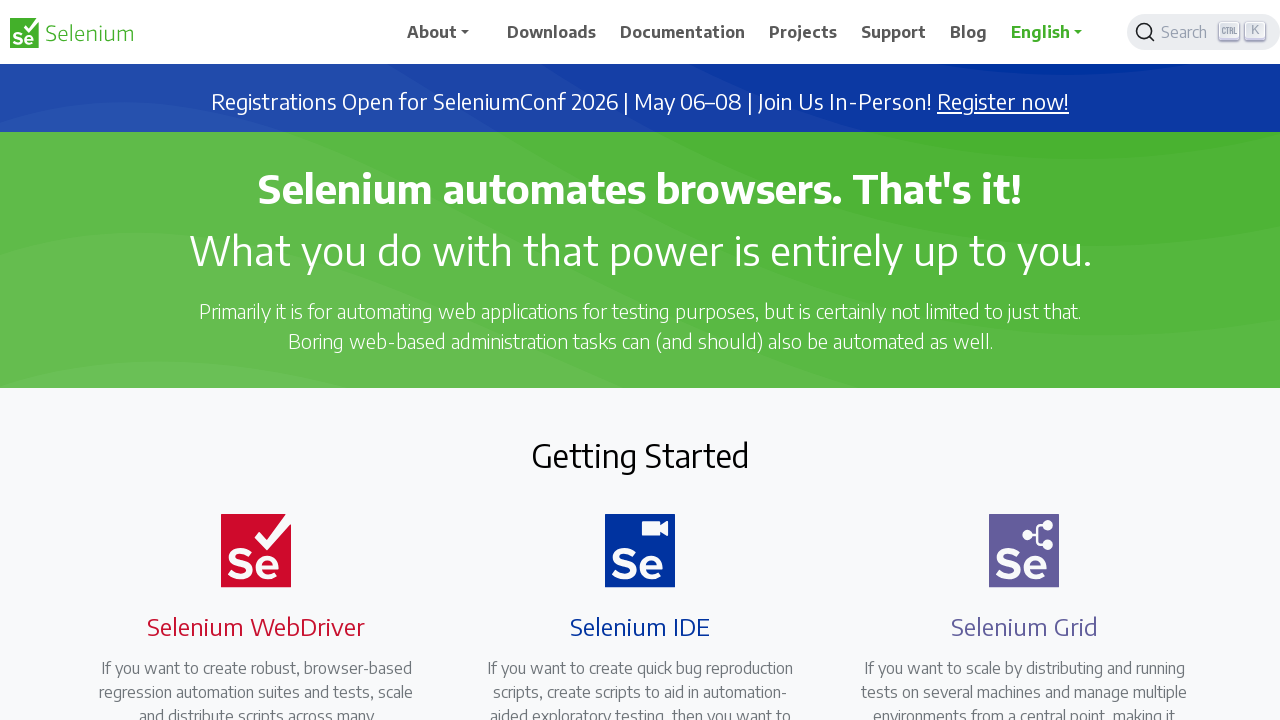

Downloads link became visible on Selenium homepage
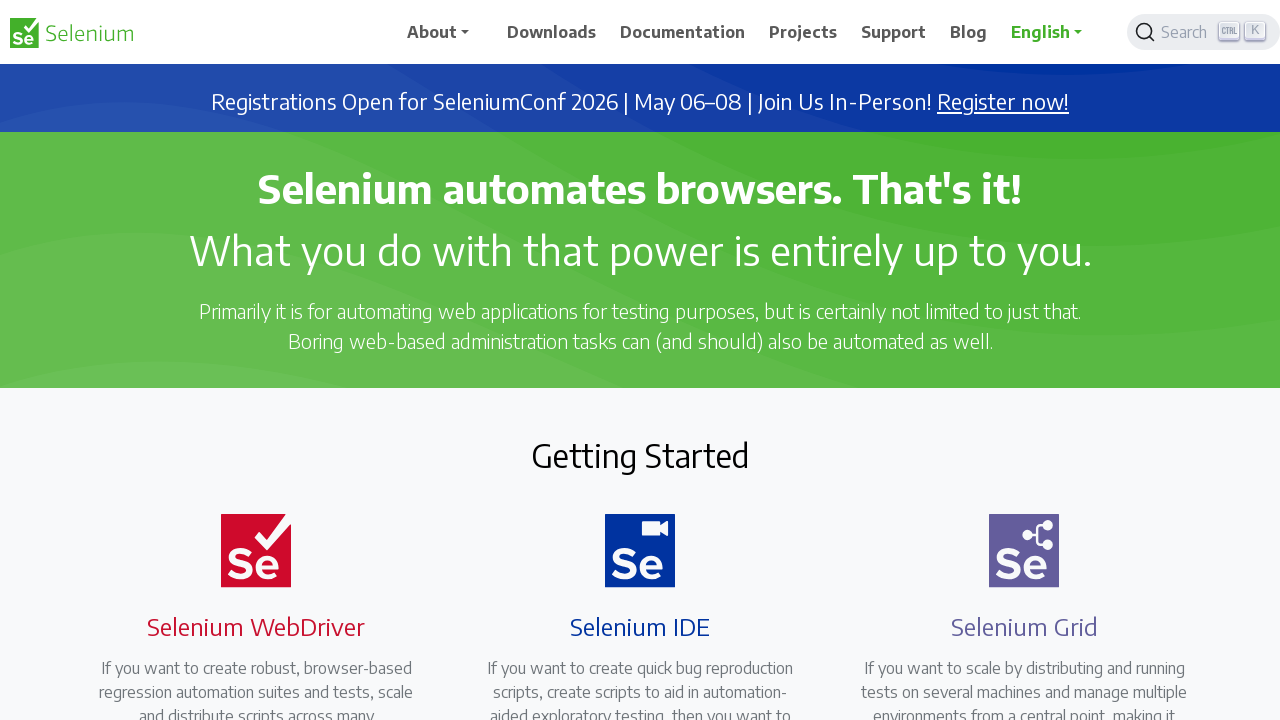

Right-clicked (context click) on Downloads link to open context menu at (552, 32) on xpath=//span[.='Downloads']
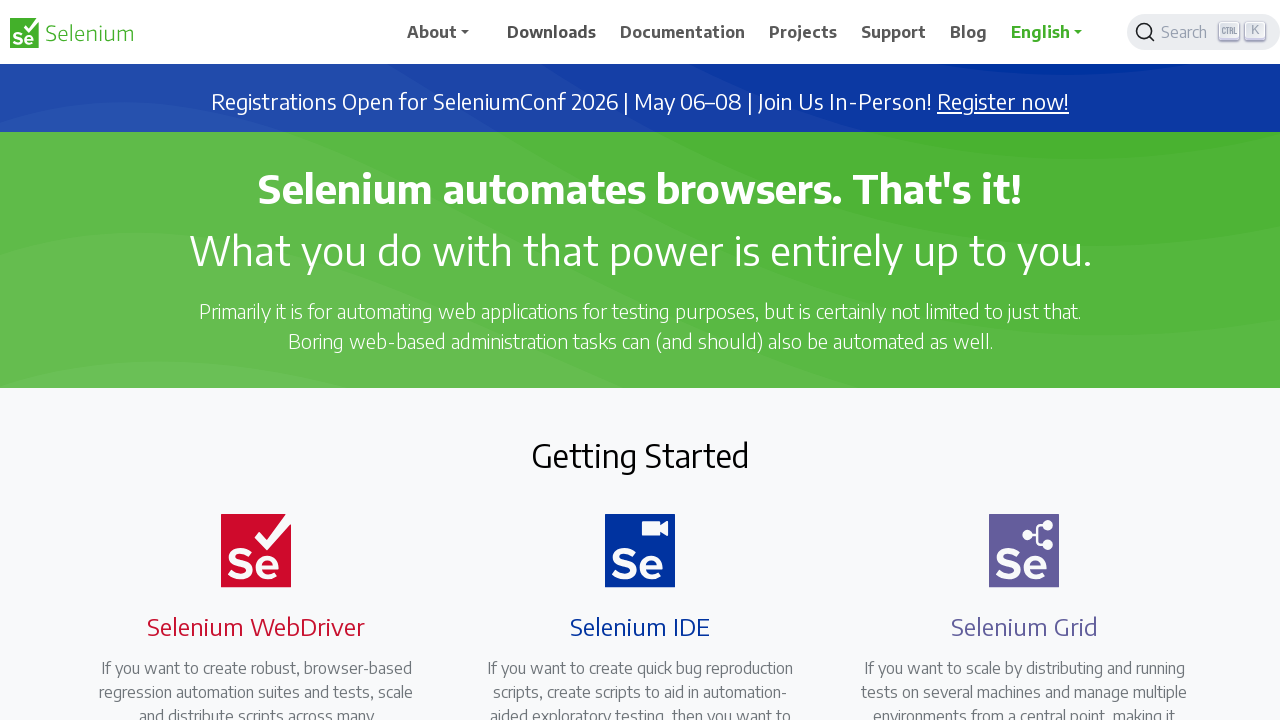

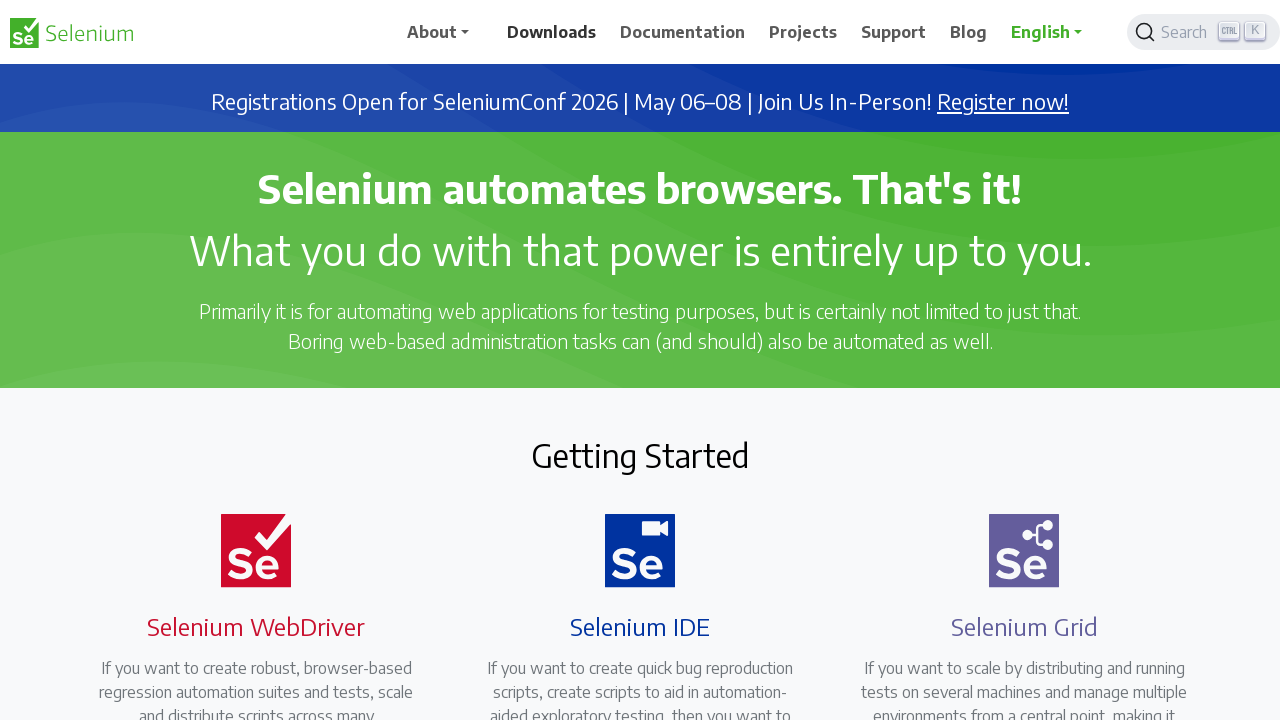